Navigates to WebdriverIO homepage and verifies the page title is correct

Starting URL: https://webdriver.io/

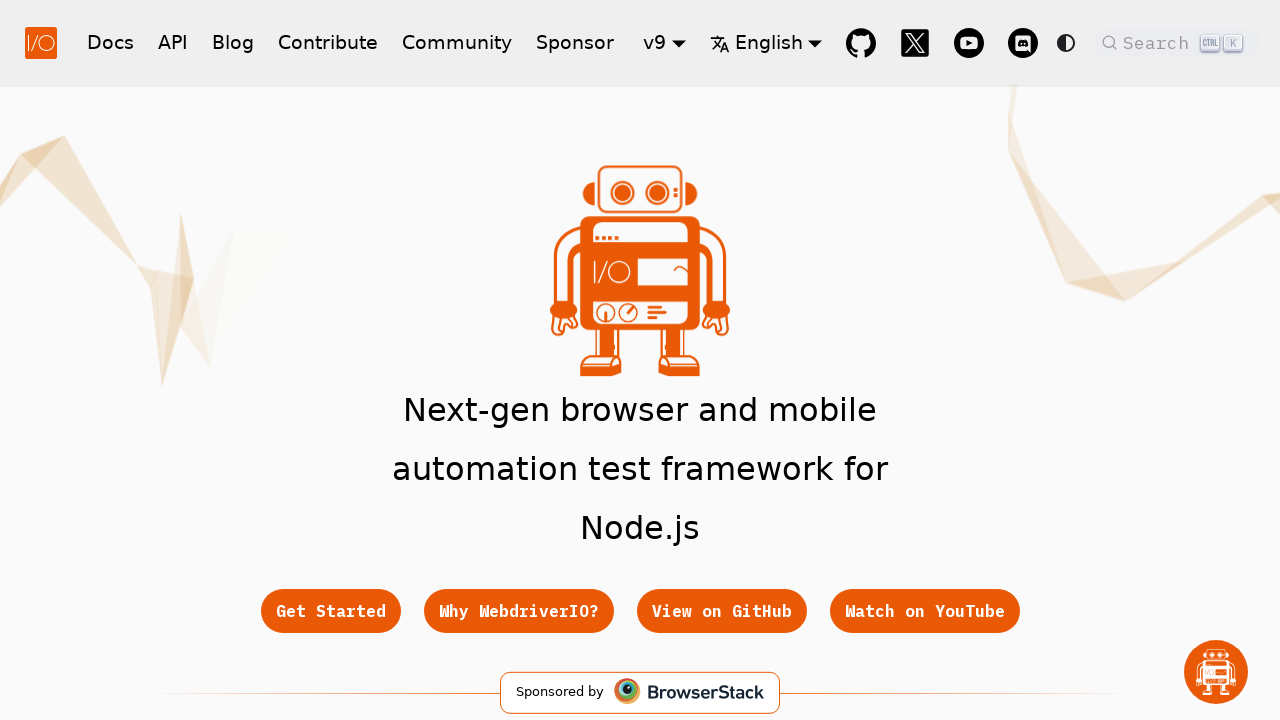

Waited for page to load (domcontentloaded state reached)
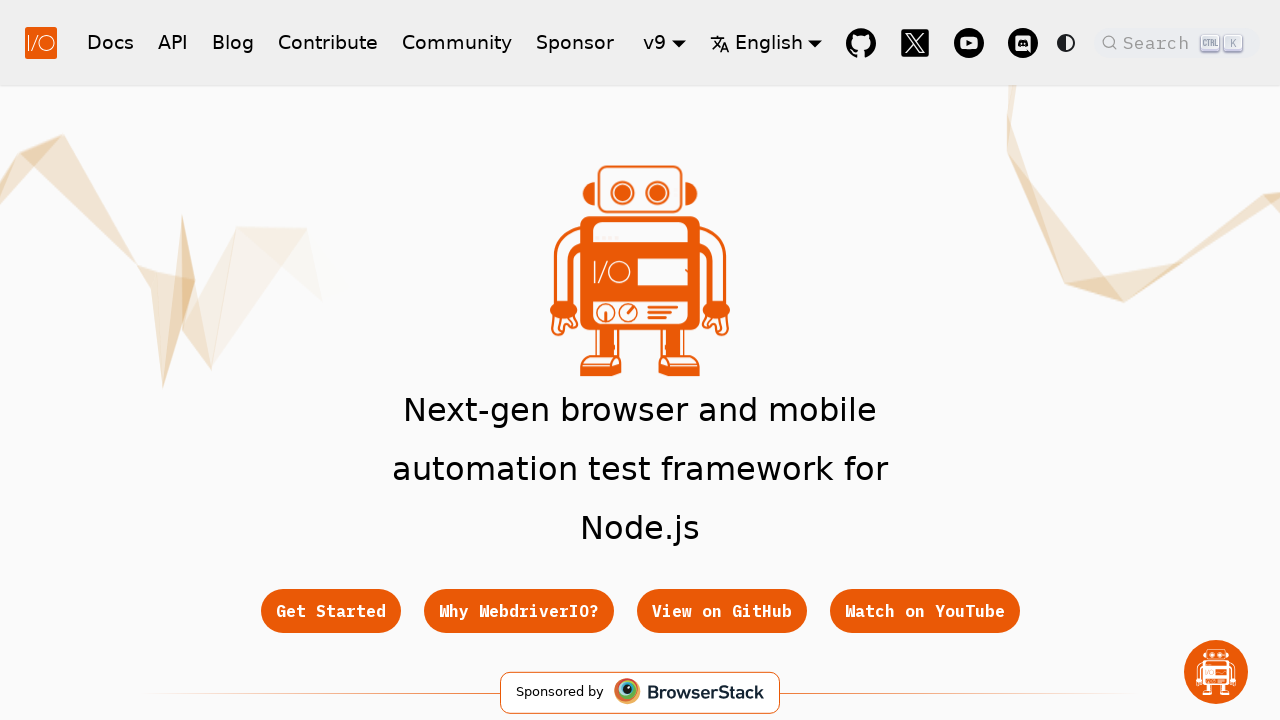

Verified page title contains 'WebdriverIO'
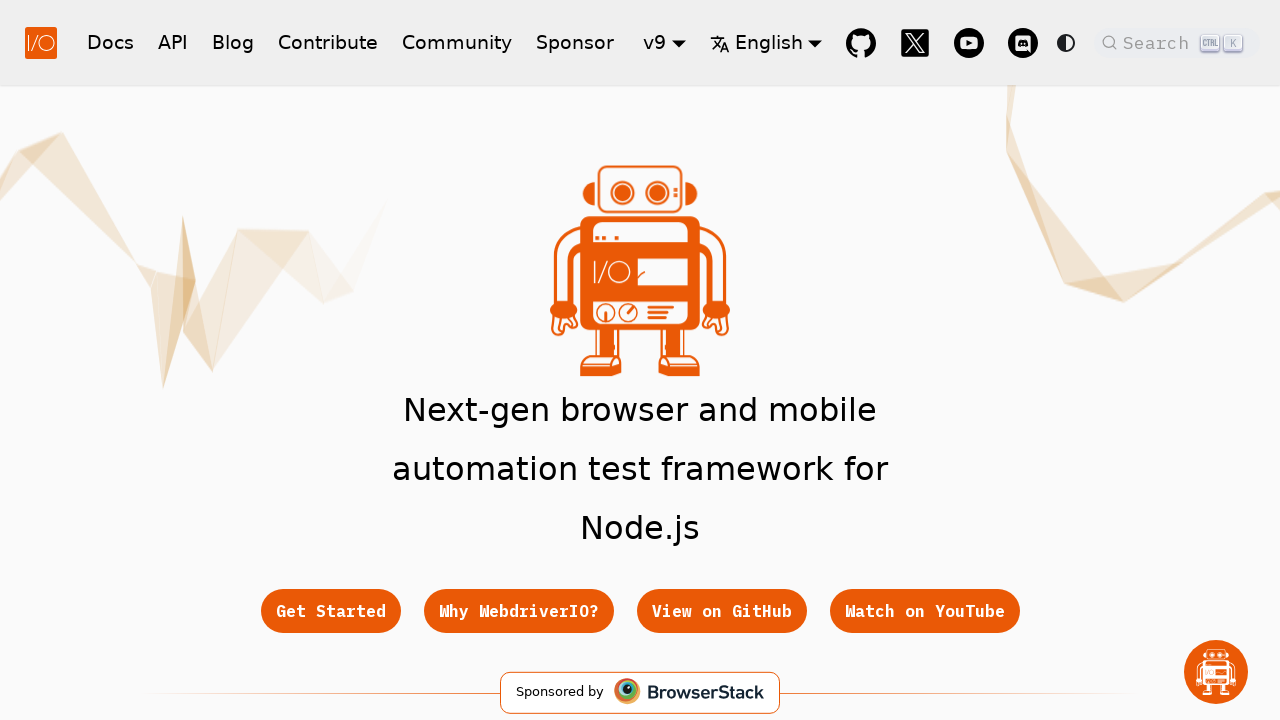

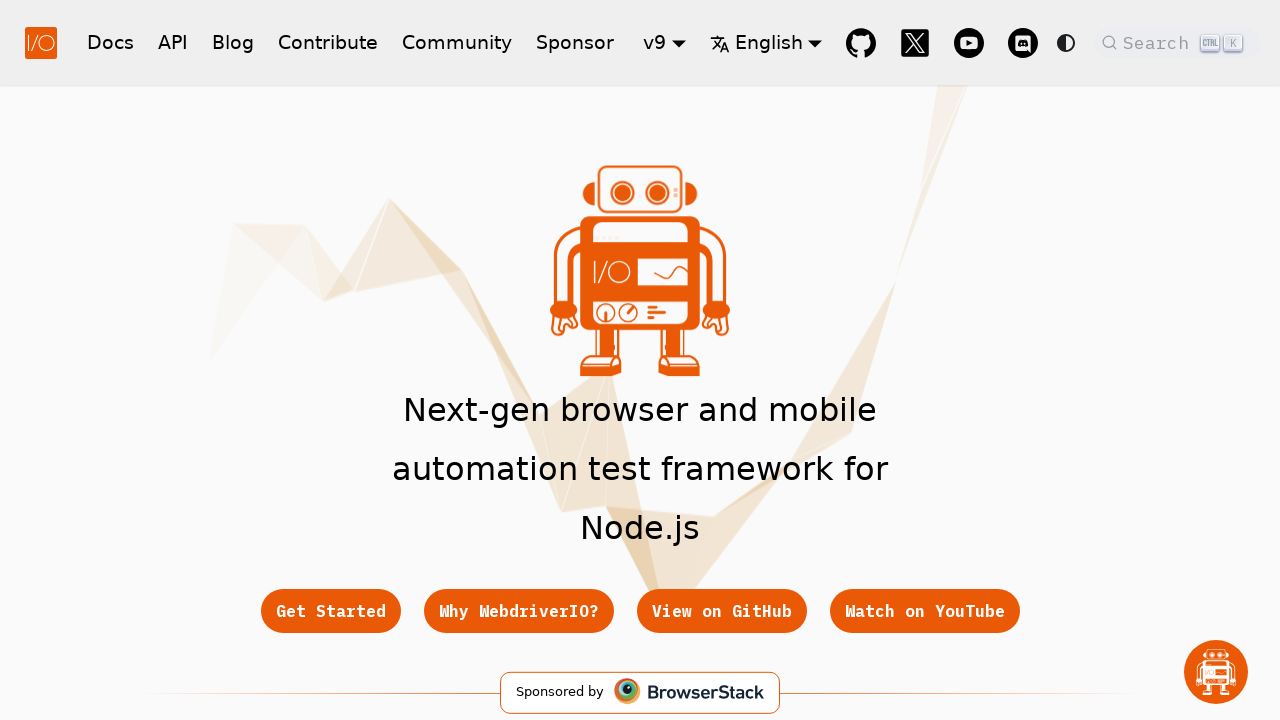